Selects a flight from the available options on the flight selection page

Starting URL: https://blazedemo.com/reserve.php

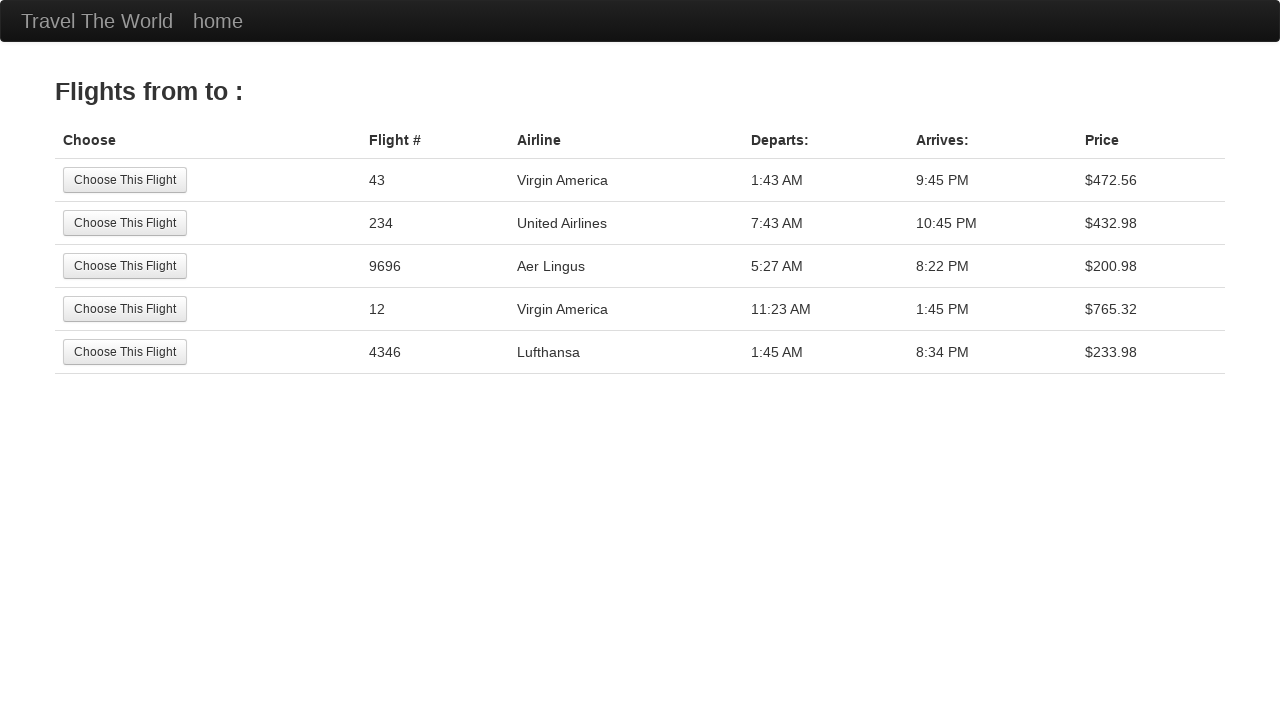

Clicked the first 'Choose This Flight' button to select a flight from available options at (125, 180) on input[type='submit'][value='Choose This Flight']
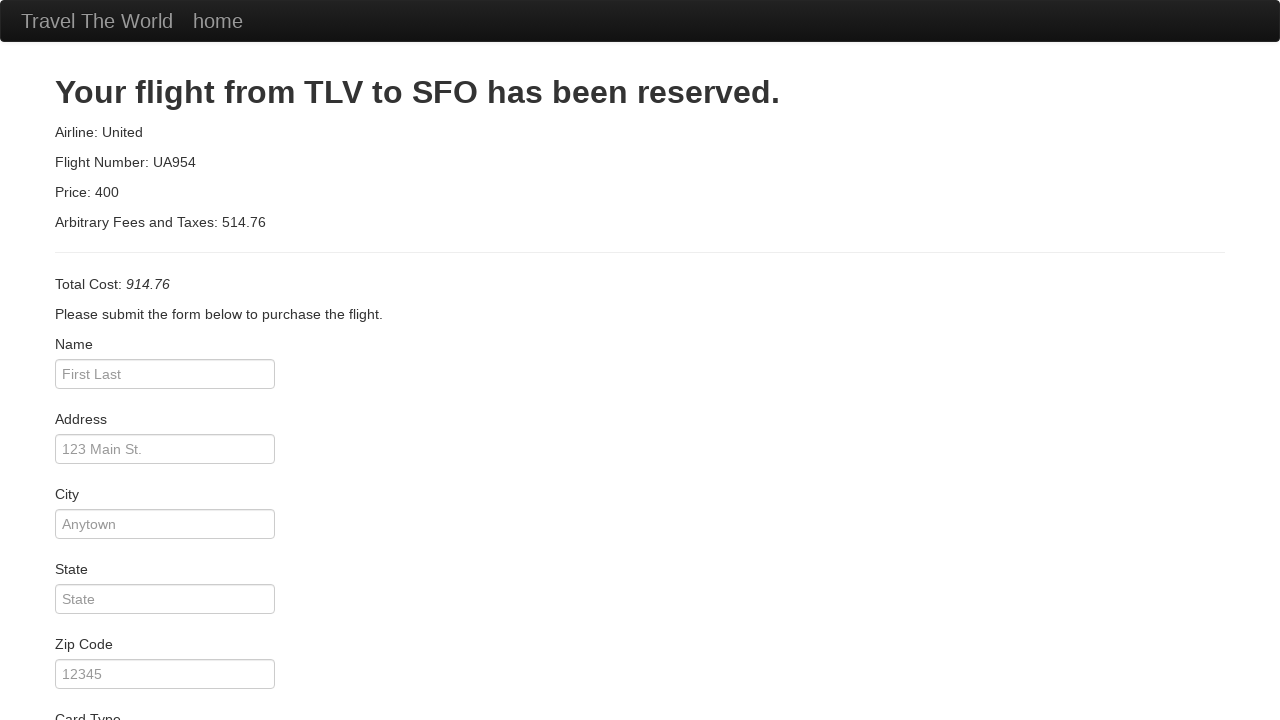

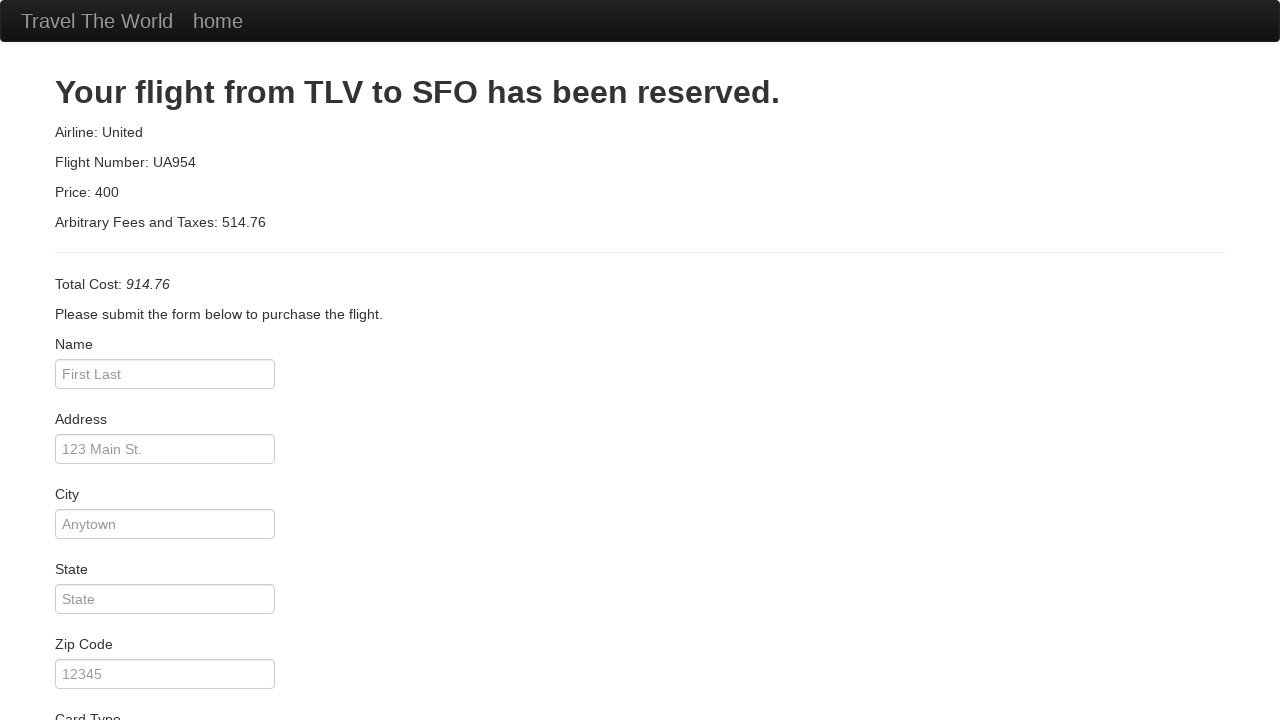